Tests adding a new record in Web Tables by filling out the registration form and searching for the added record

Starting URL: https://demoqa.com/

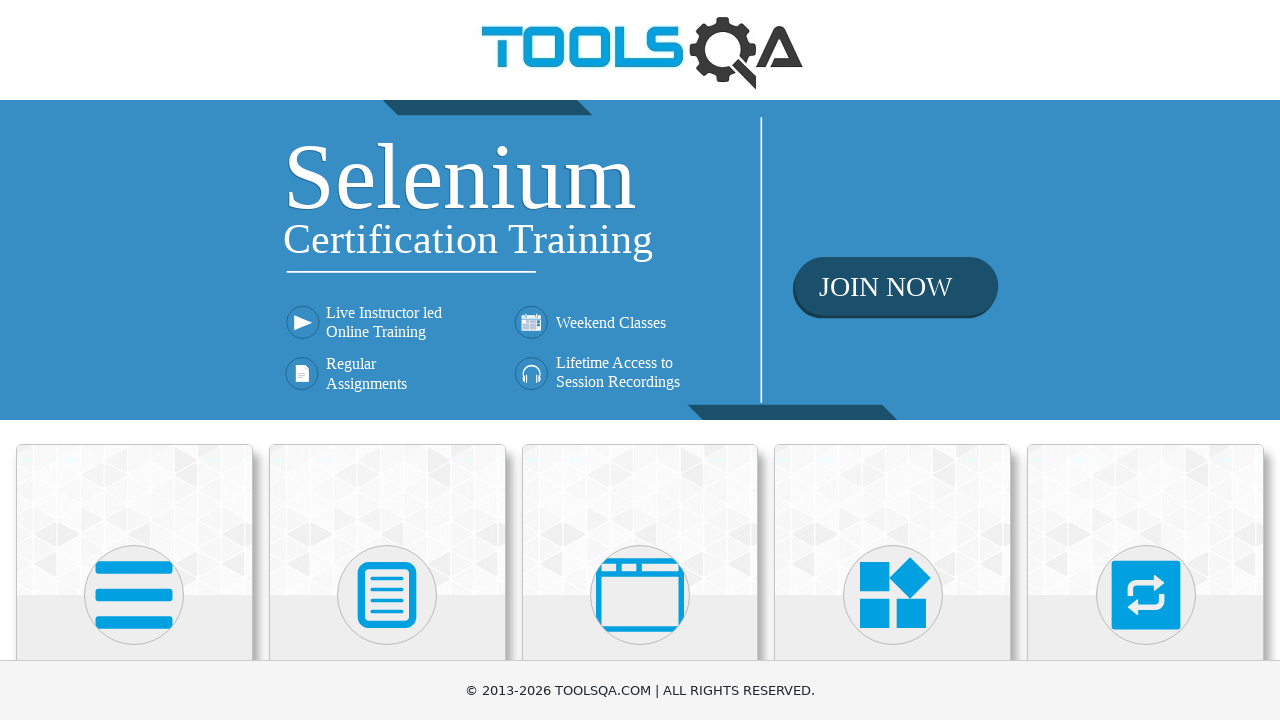

Clicked Elements section at (134, 360) on text=Elements
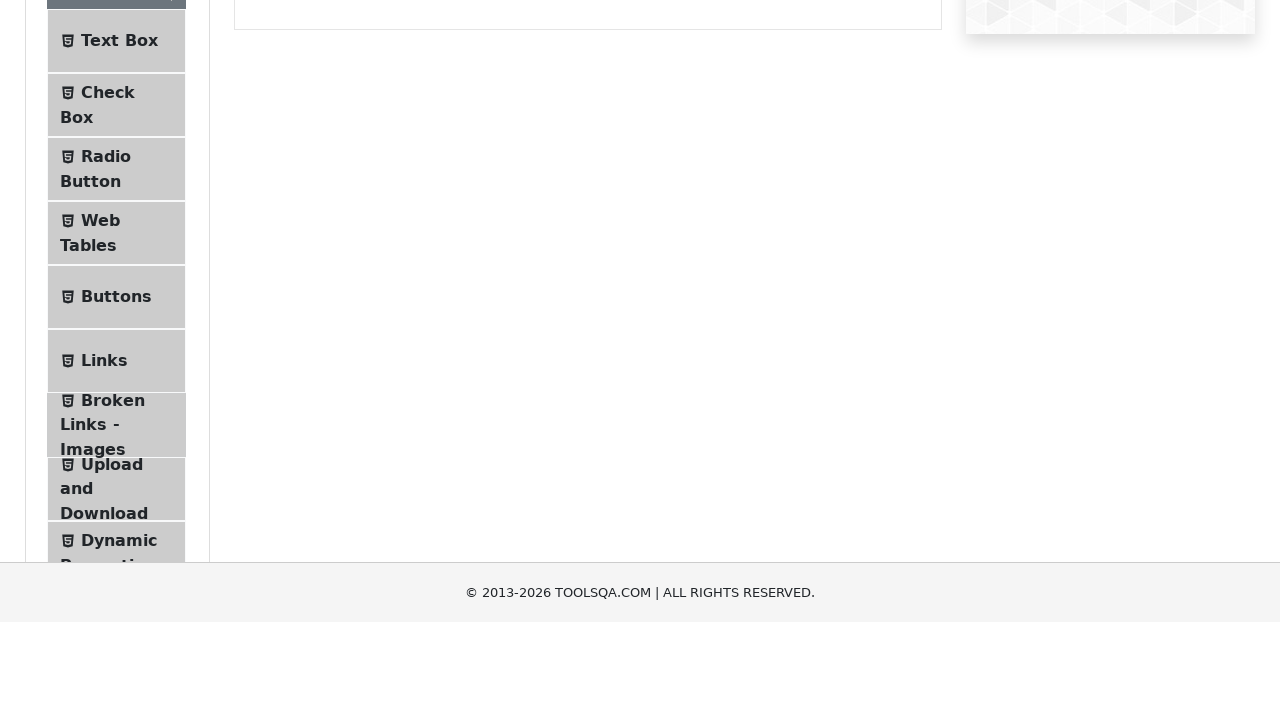

Navigated to Web Tables tab at (100, 440) on text=Web Tables
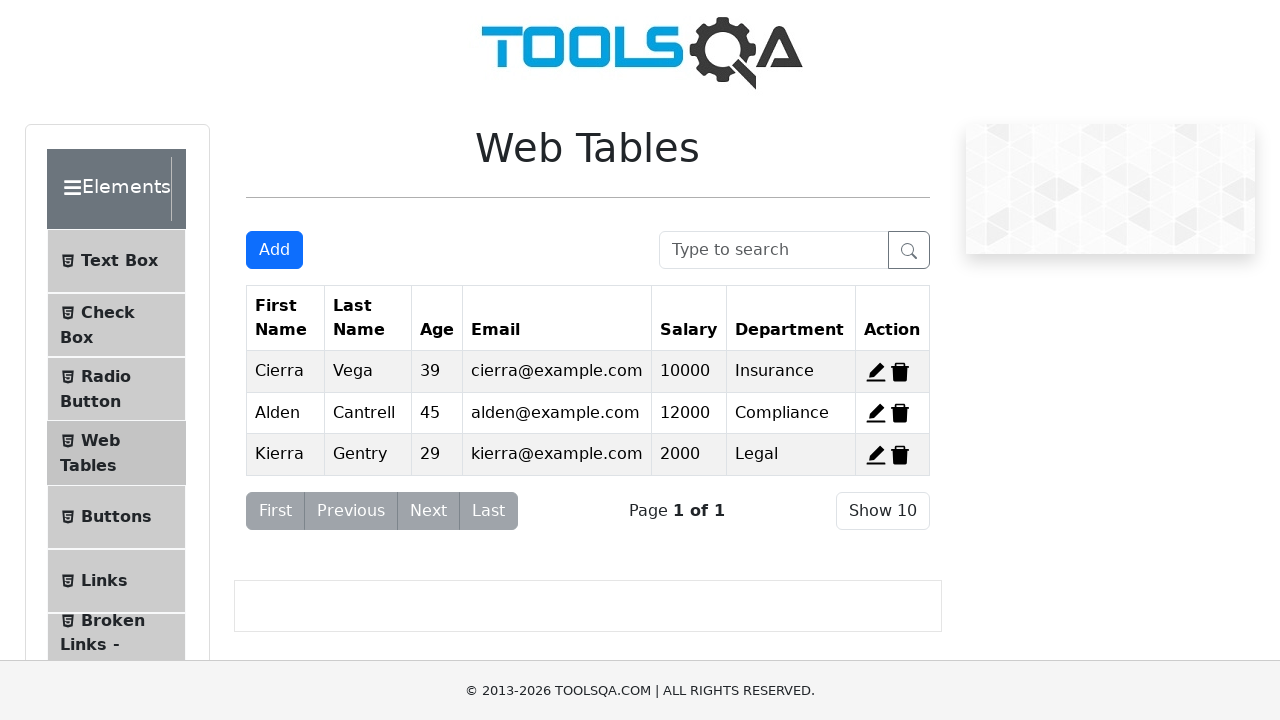

Clicked 'Add New Record' button to open registration form at (274, 250) on #addNewRecordButton
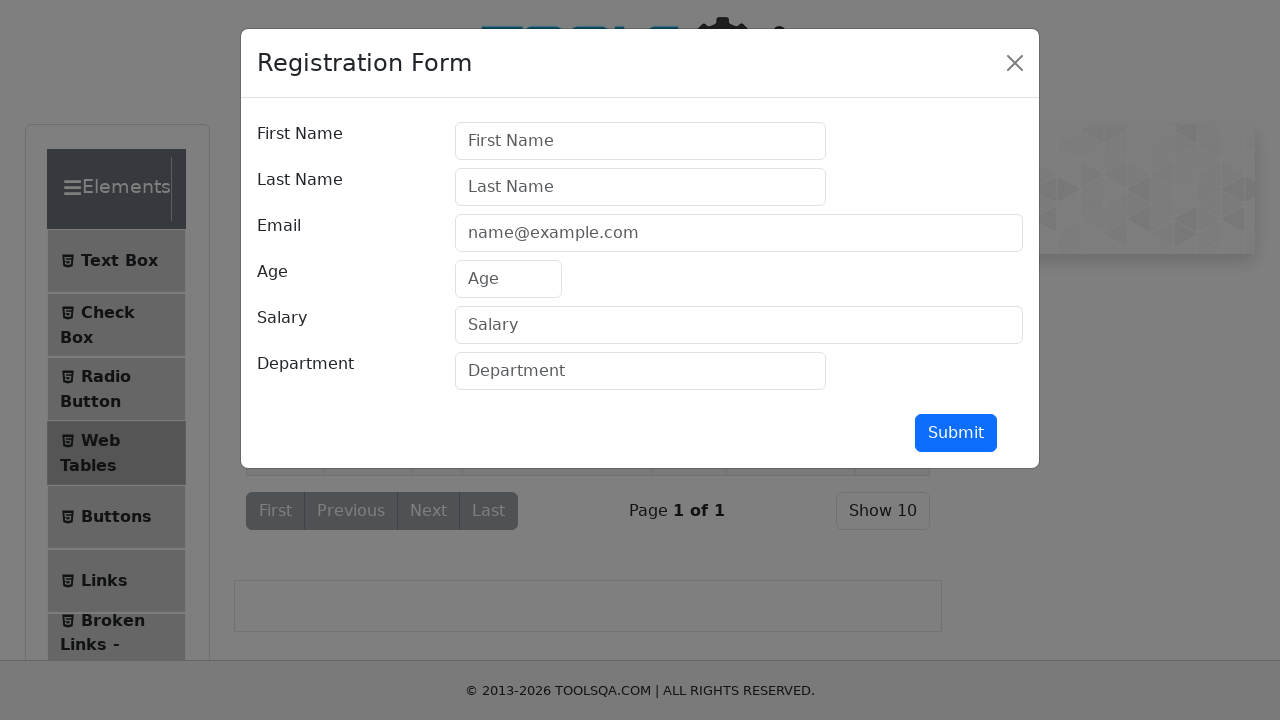

Filled in first name 'Nuntapong' on internal:attr=[placeholder="First Name"i]
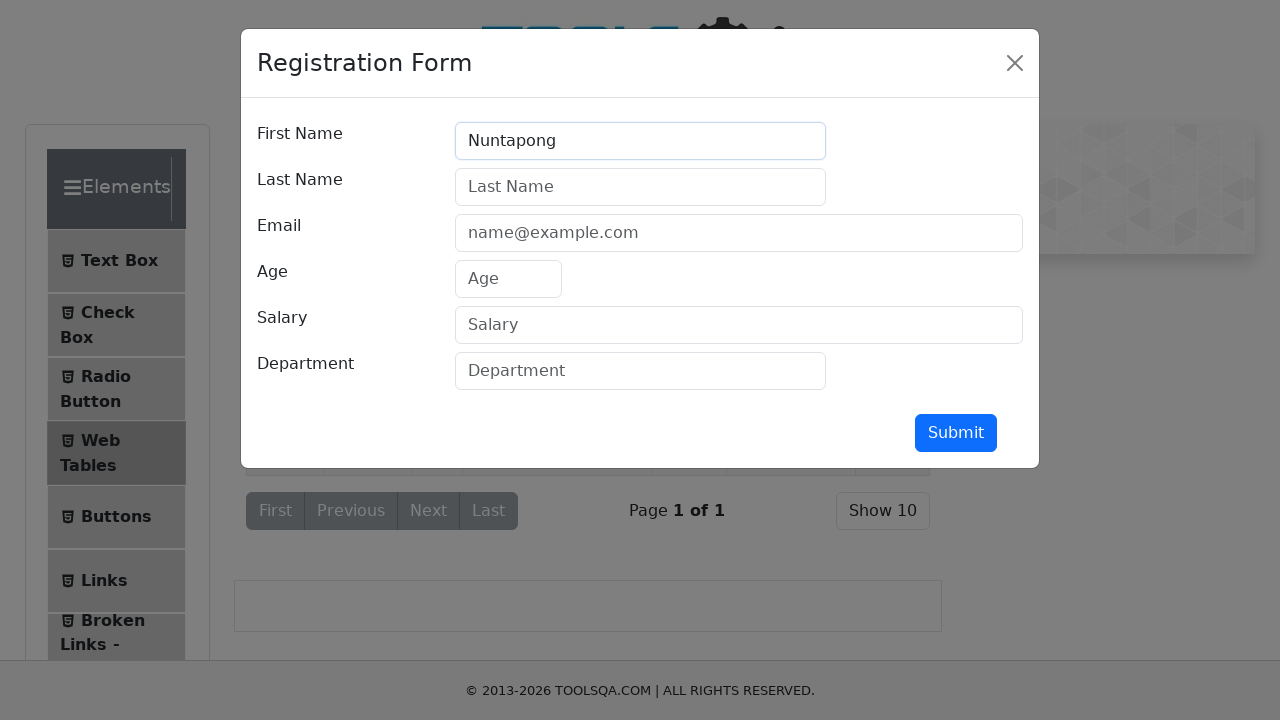

Filled in last name 'Siripanyawong' on internal:attr=[placeholder="Last Name"i]
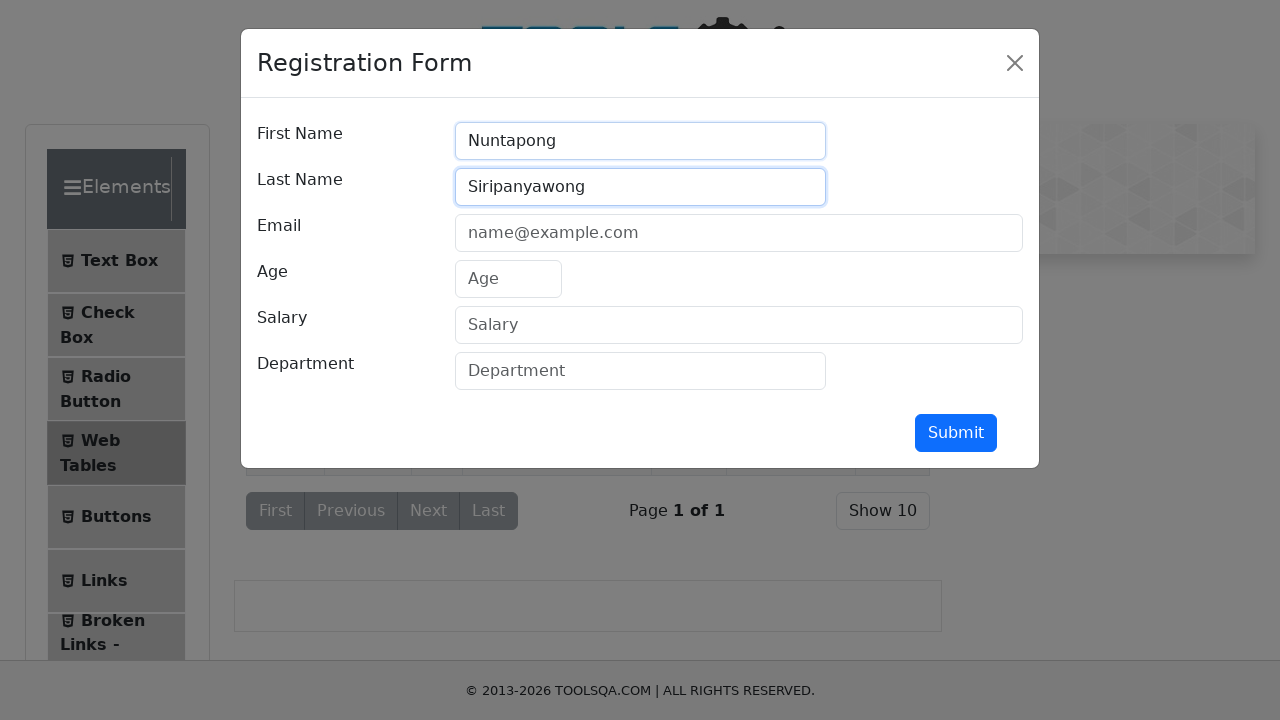

Filled in email 'nuntapong@gmail.com' on internal:attr=[placeholder="name@example.com"i]
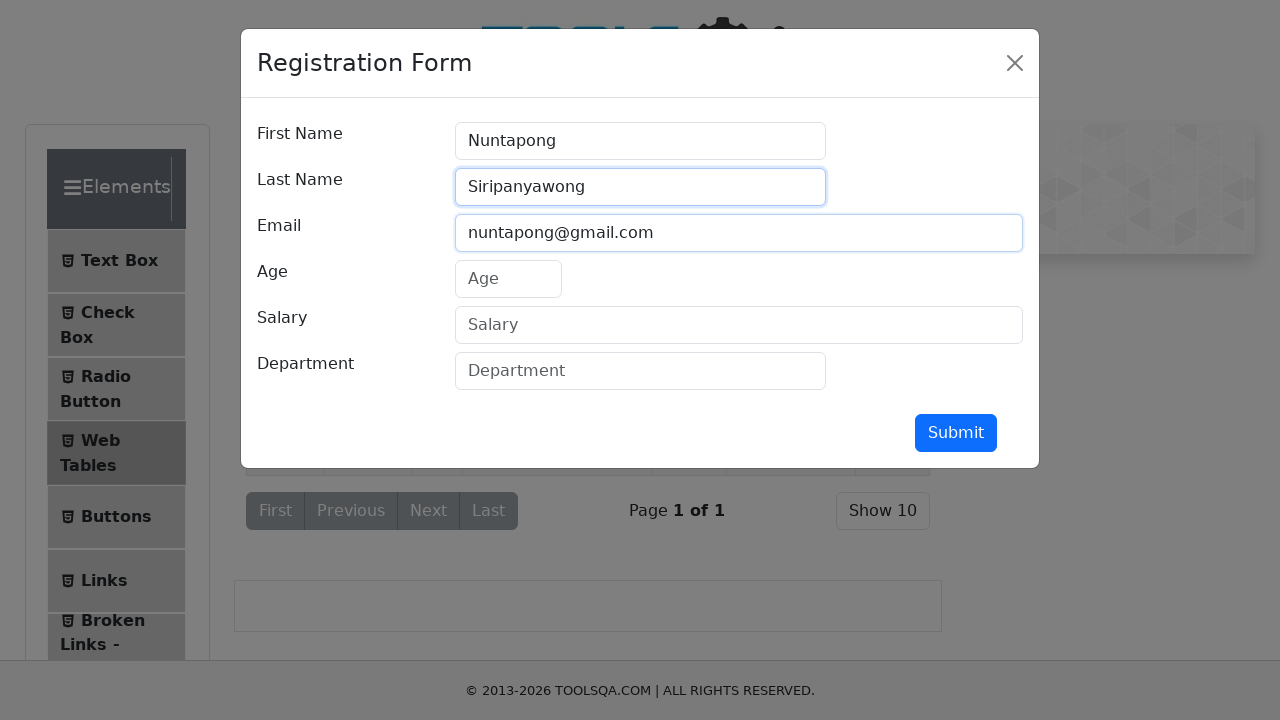

Filled in age '25' on internal:attr=[placeholder="Age"i]
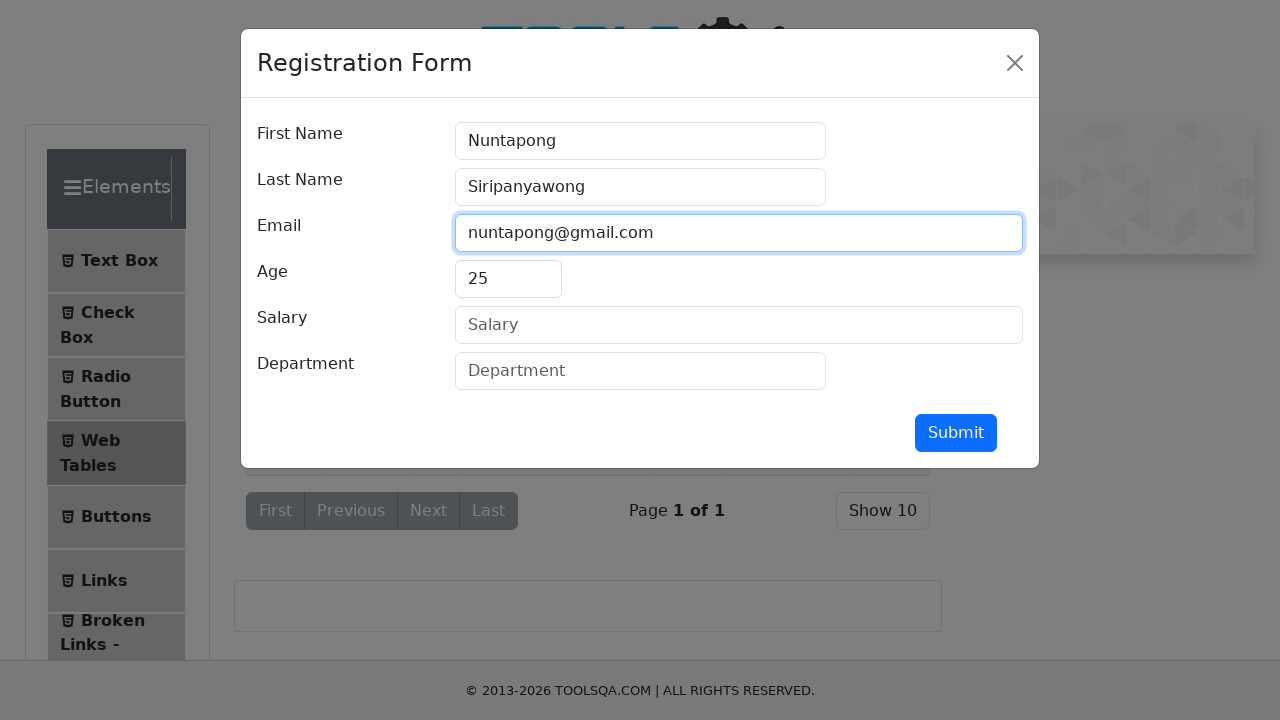

Filled in salary '10000' on internal:attr=[placeholder="Salary"i]
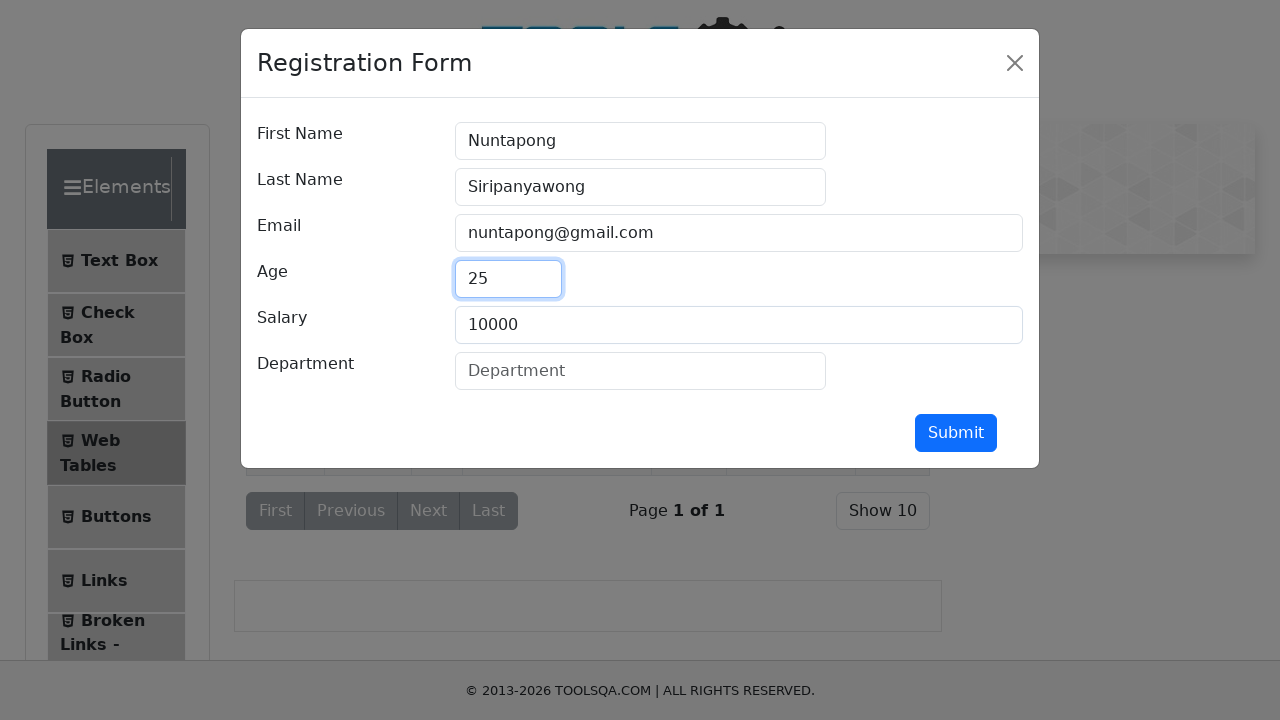

Filled in department 'Developer' on internal:attr=[placeholder="Department"i]
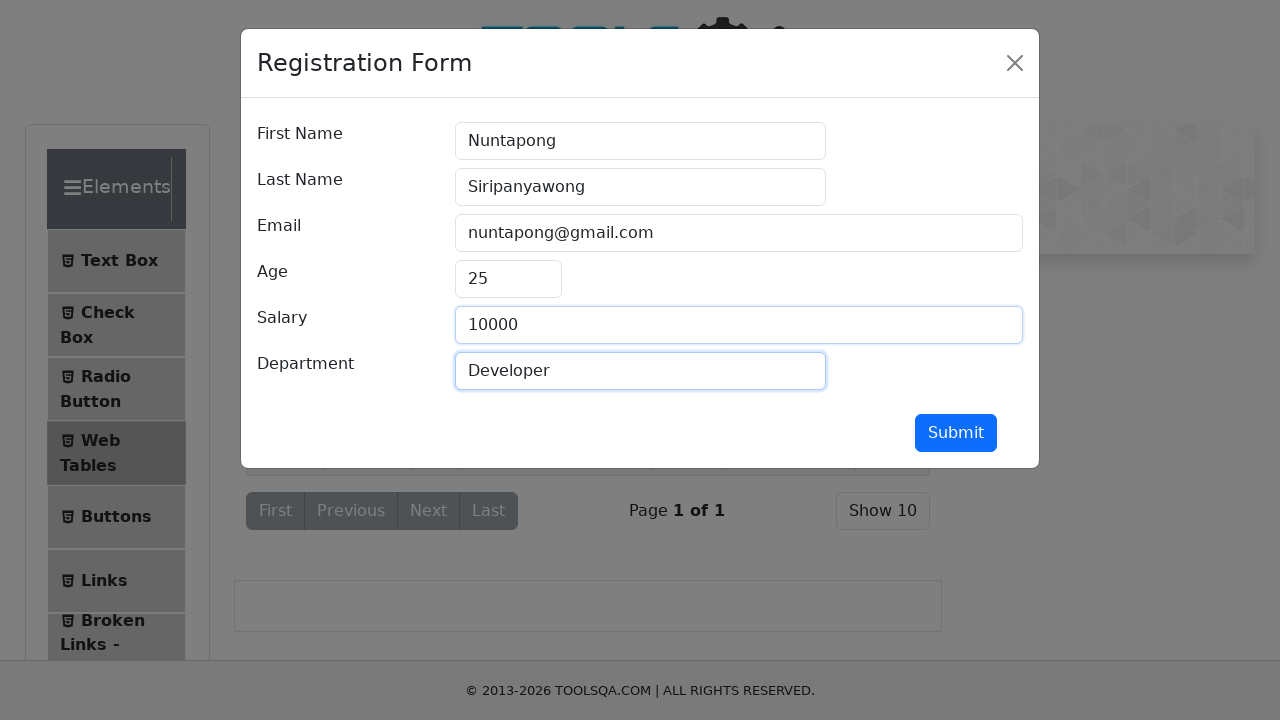

Submitted the registration form at (956, 433) on text=Submit
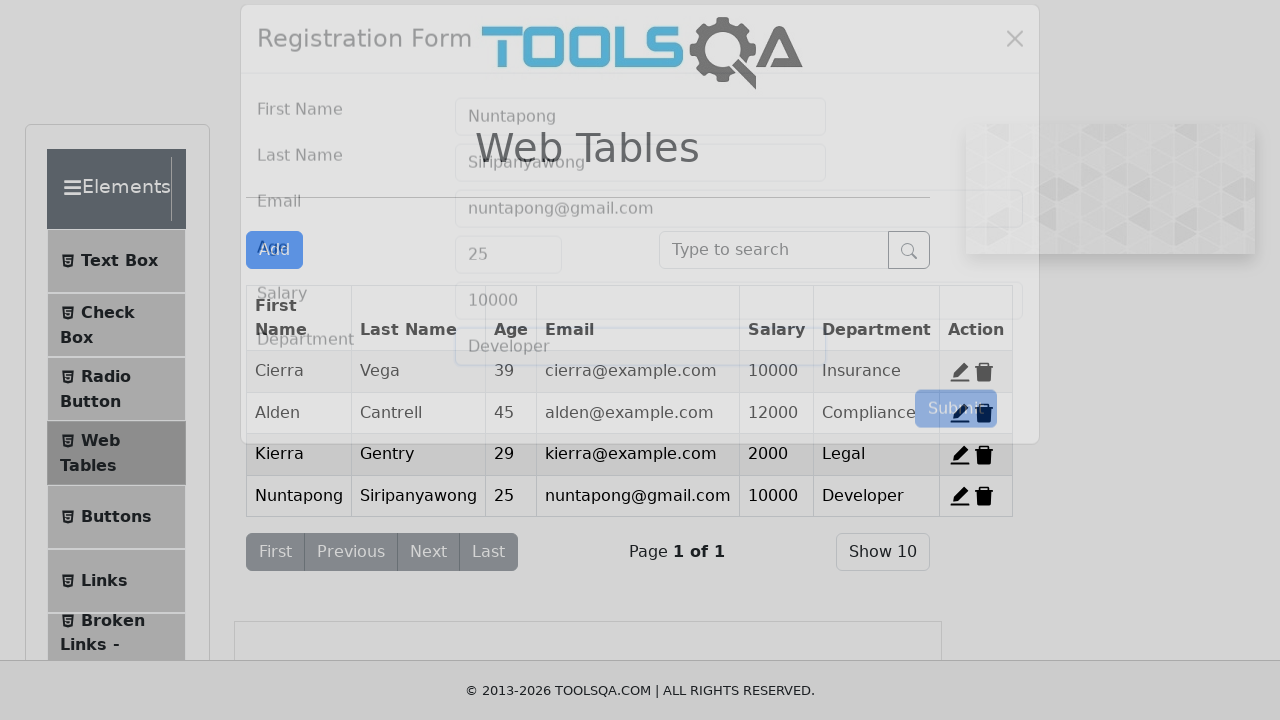

Searched for the added record using first name 'Nuntapong' on internal:attr=[placeholder="Search"i]
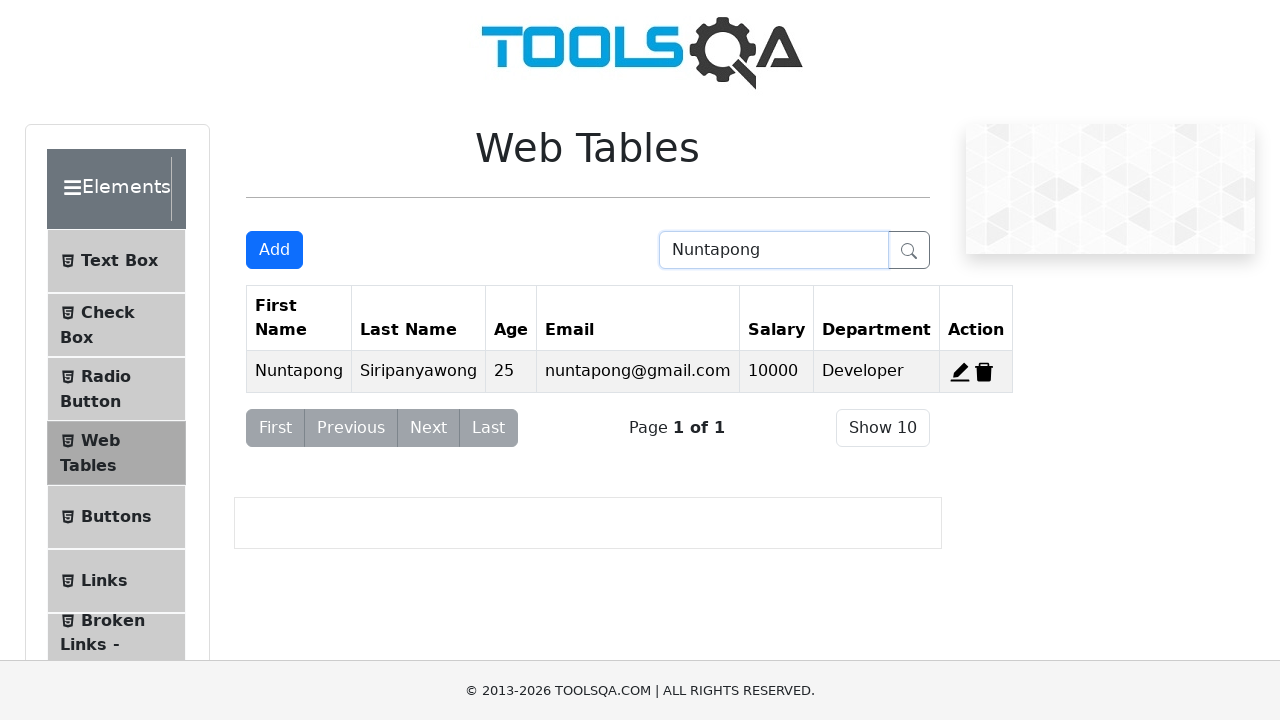

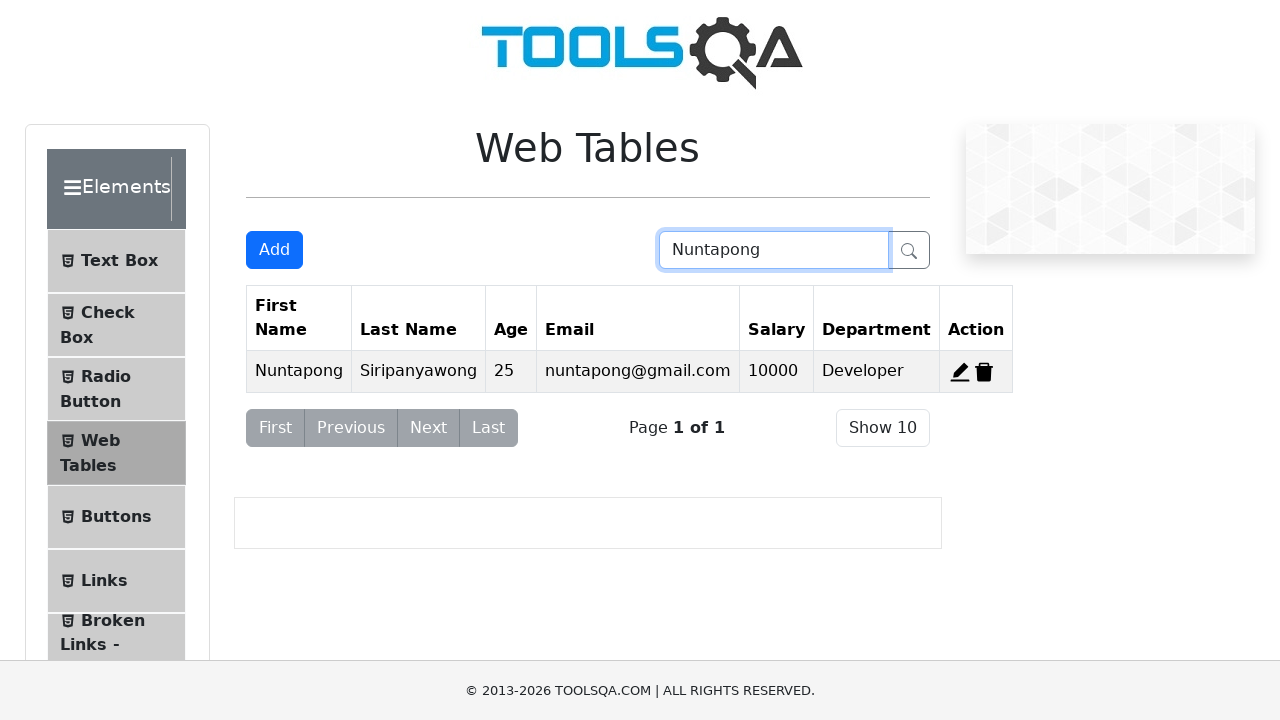